Navigates to CMS Enterprise Portal and verifies the page title matches the expected value

Starting URL: https://portaldev.cms.gov/portal/

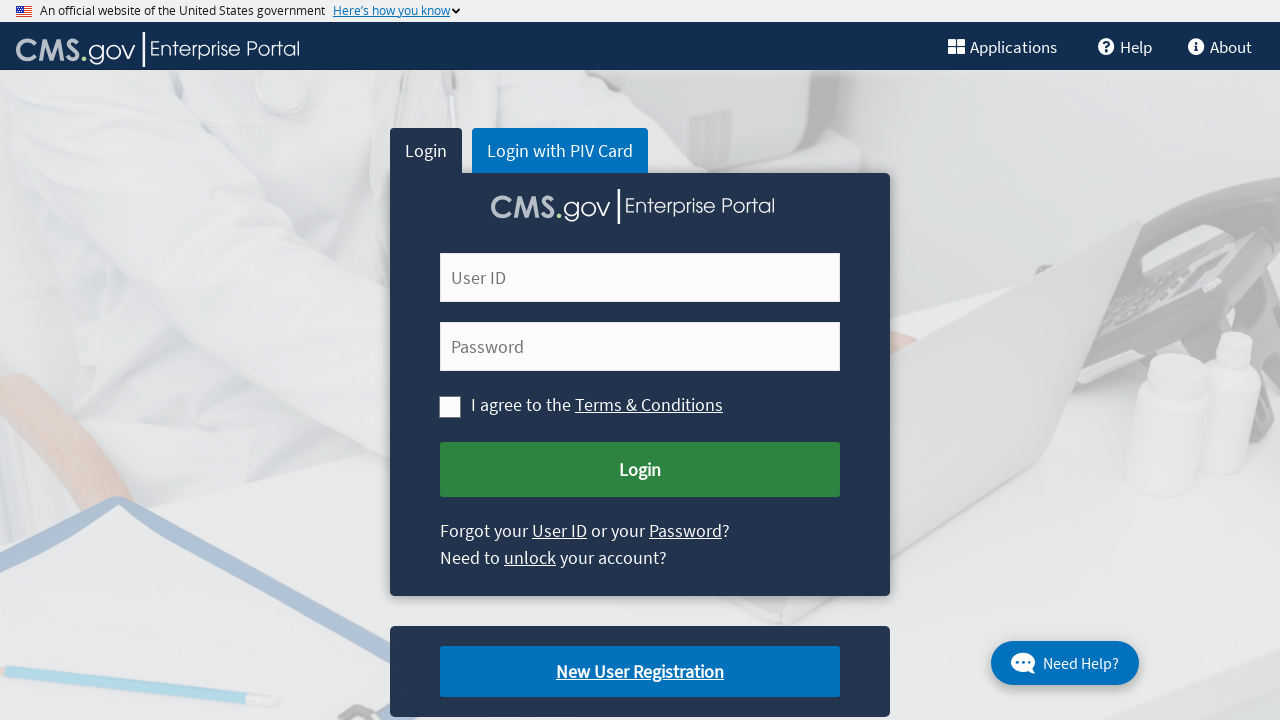

Navigated to CMS Enterprise Portal at https://portaldev.cms.gov/portal/
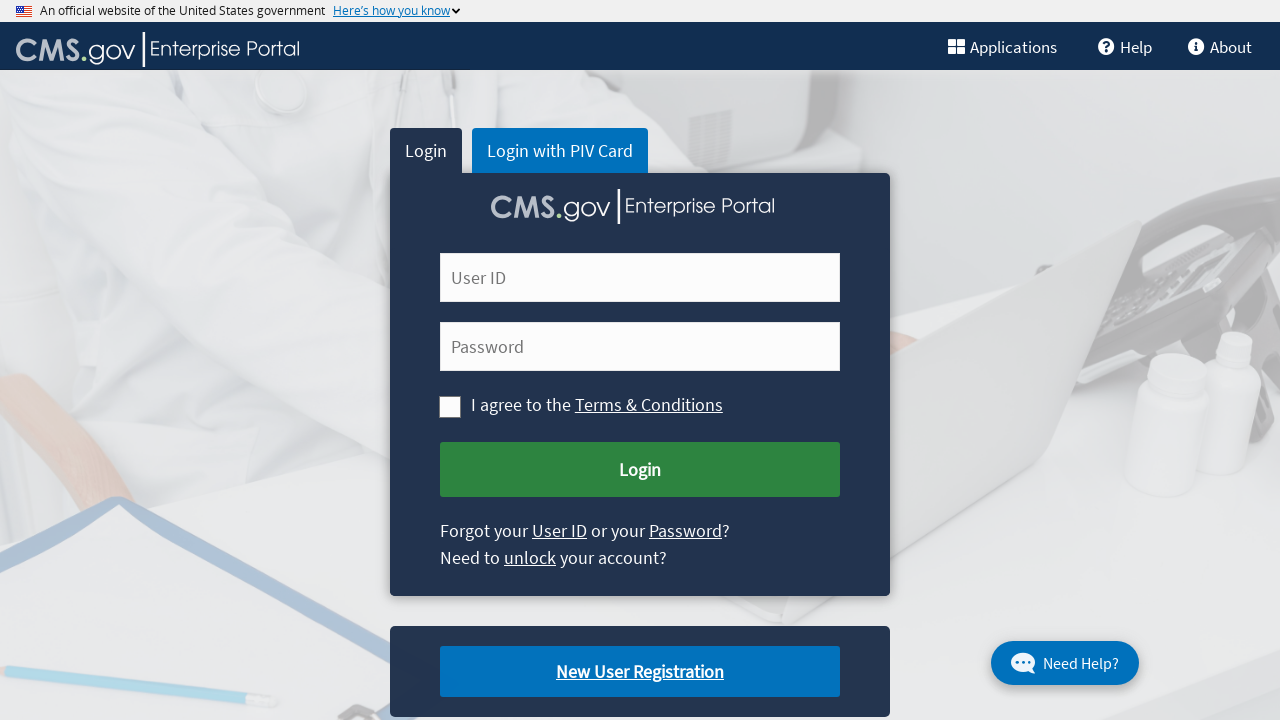

Retrieved page title
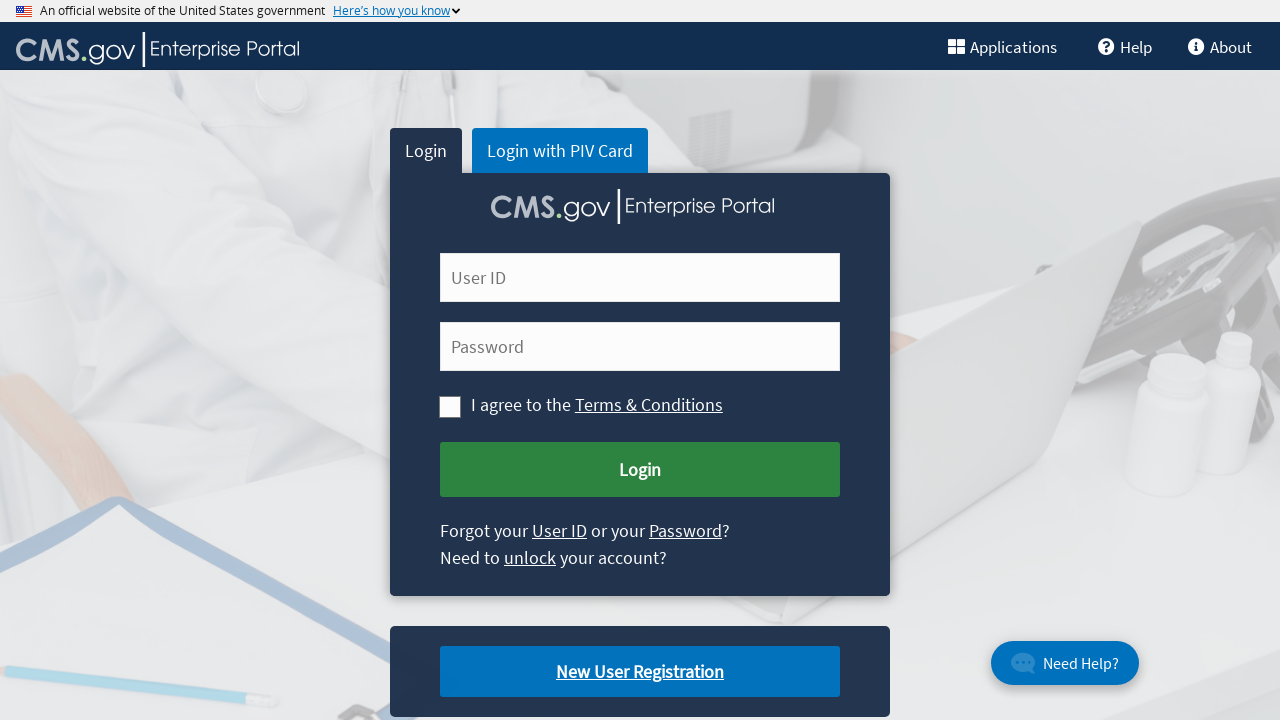

Verified page title matches expected value: 'CMS Enterprise Portal'
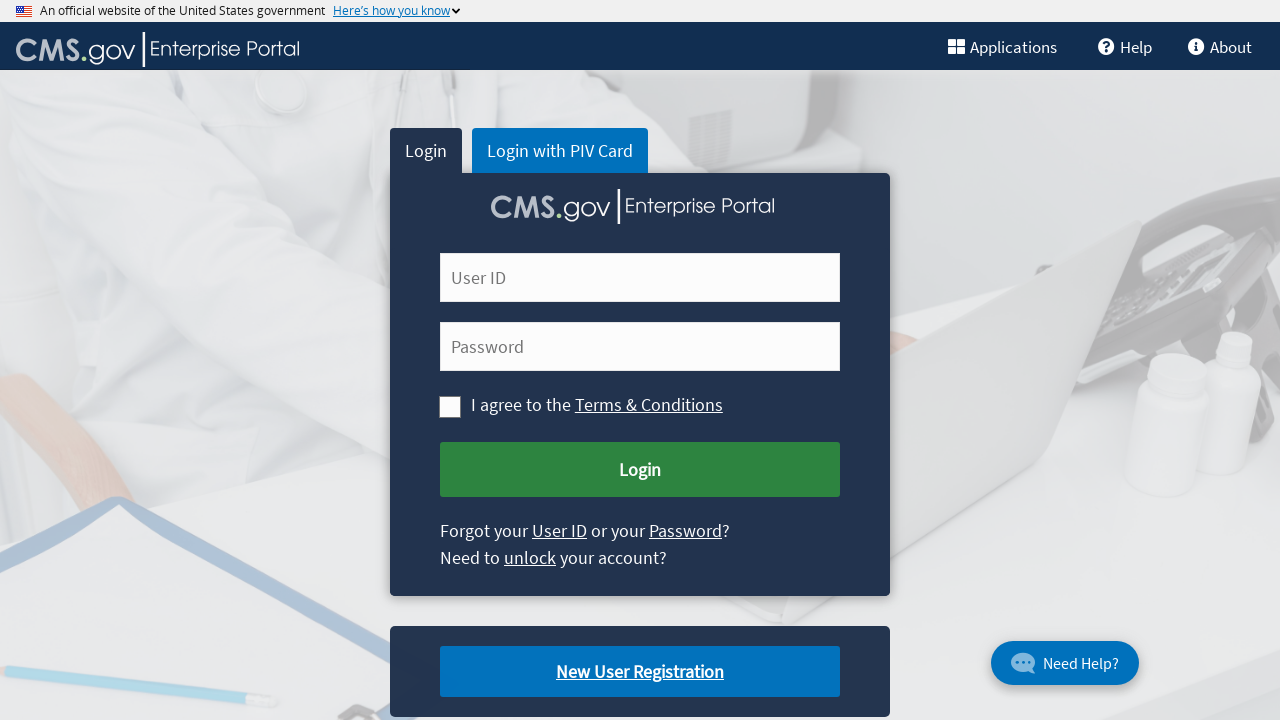

Printed page title: CMS Enterprise Portal
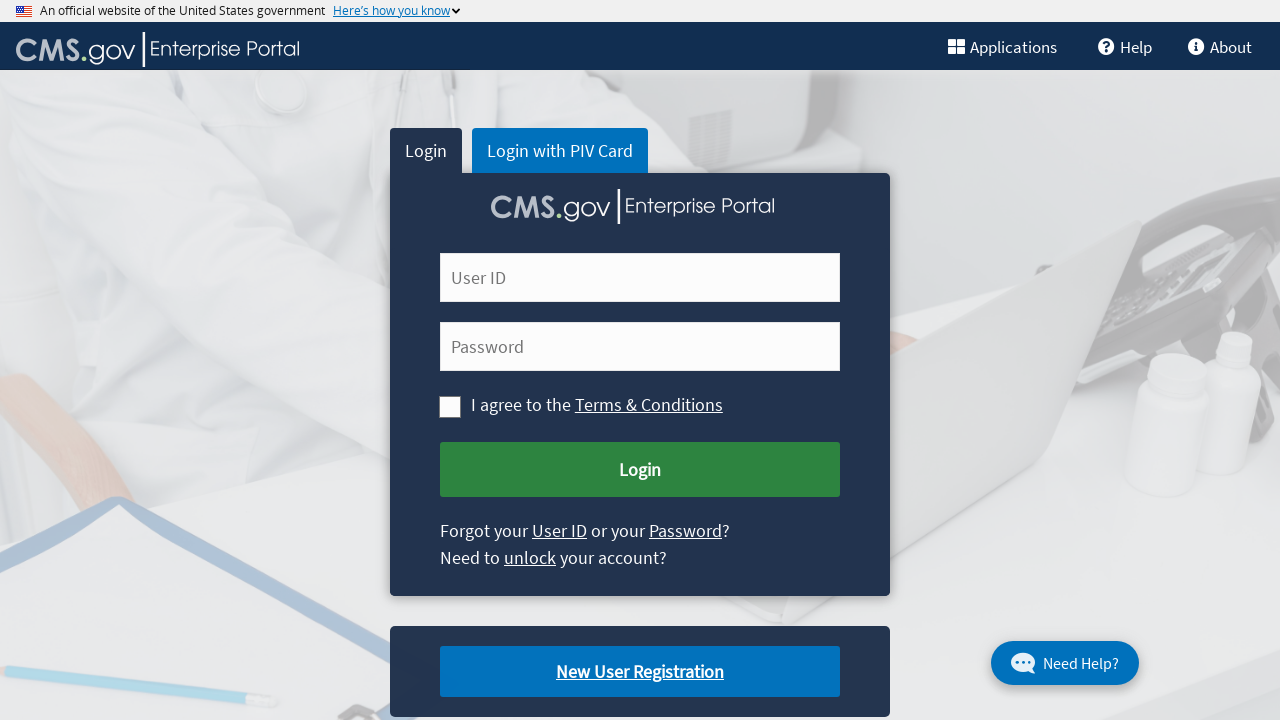

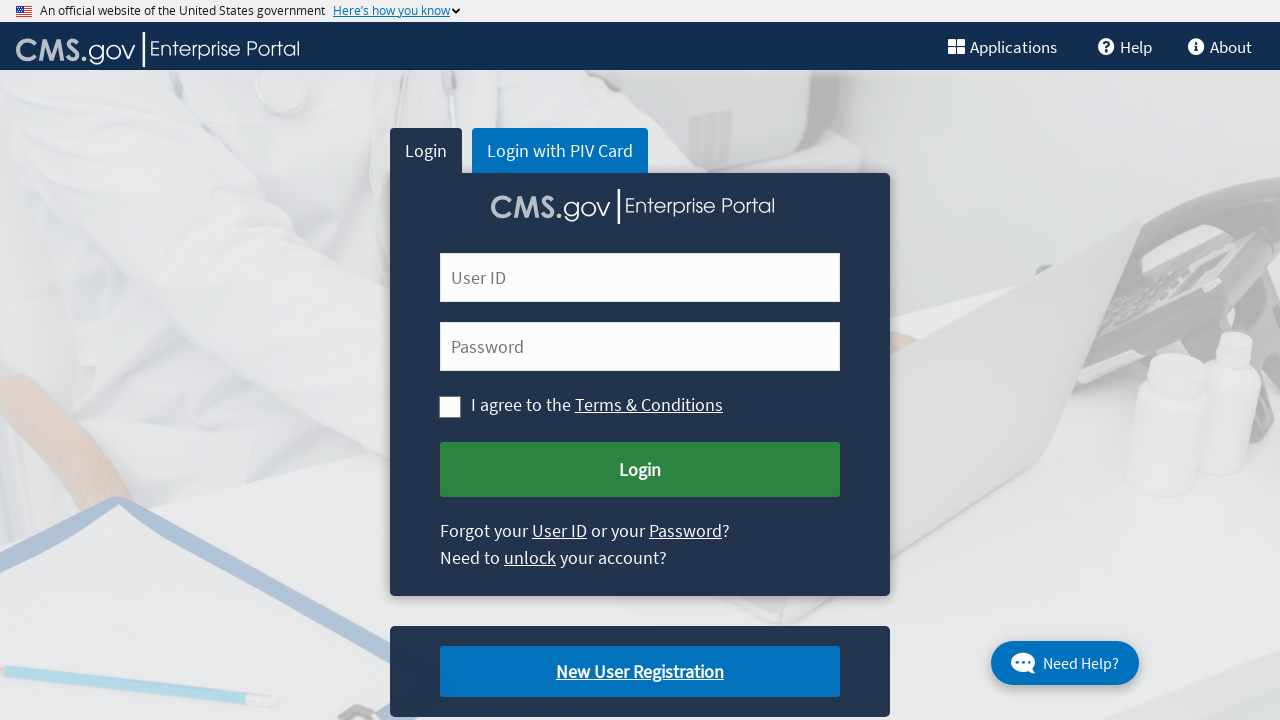